Tests browser navigation by clicking a registration link, navigating back, and then navigating forward to verify browser history functionality

Starting URL: https://adactinhotelapp.com/

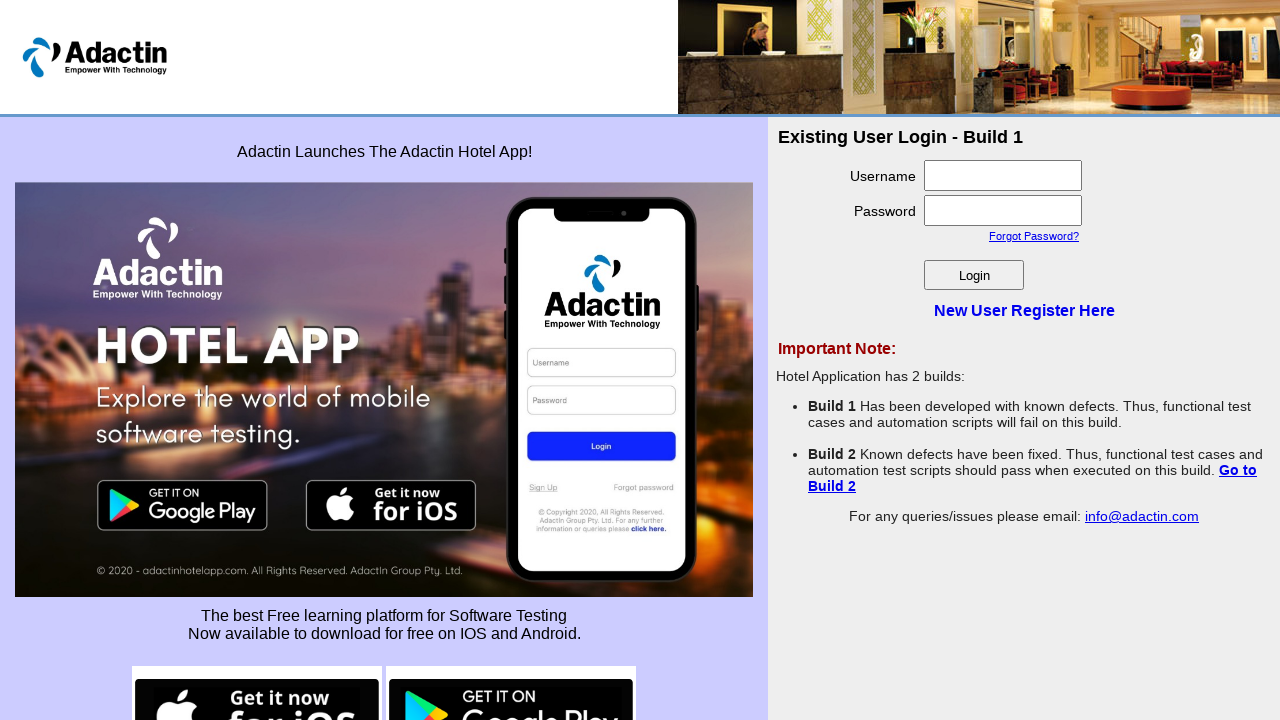

Clicked 'New User Register Here' link to navigate to registration page at (1024, 310) on text=New User Register Here
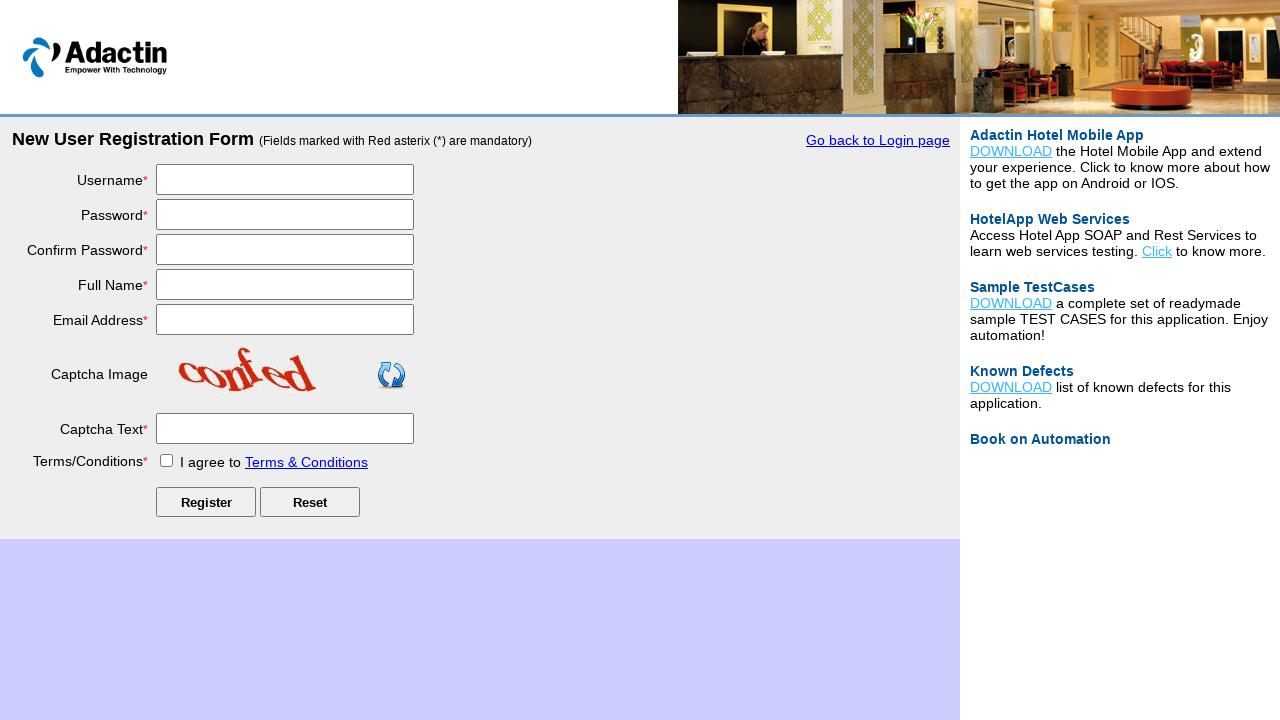

Registration page loaded successfully
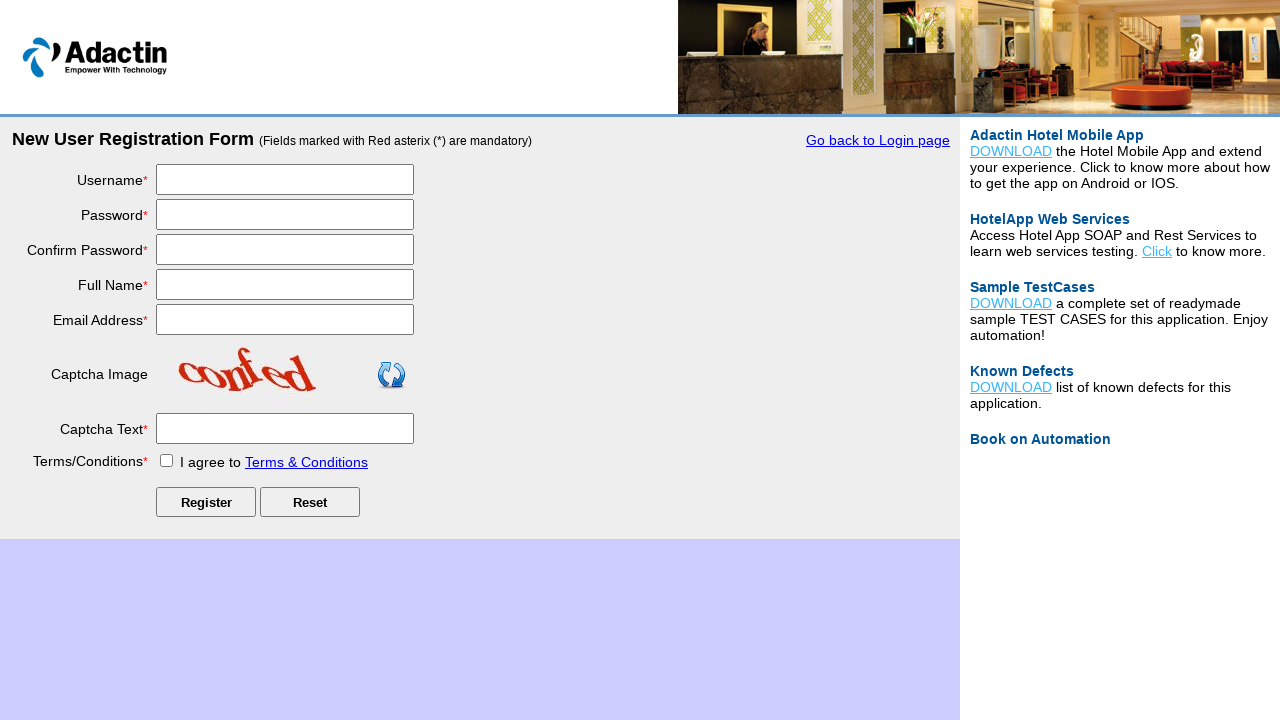

Navigated back to previous page using browser back button
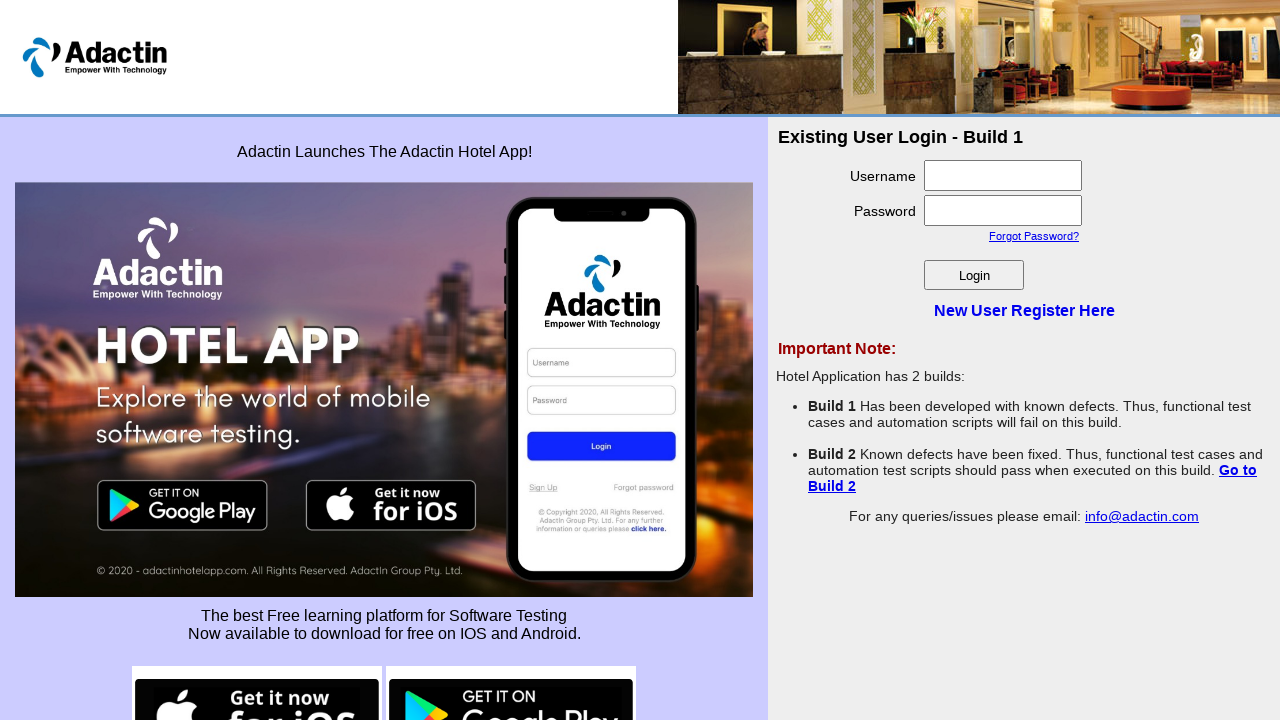

Previous page loaded successfully after navigating back
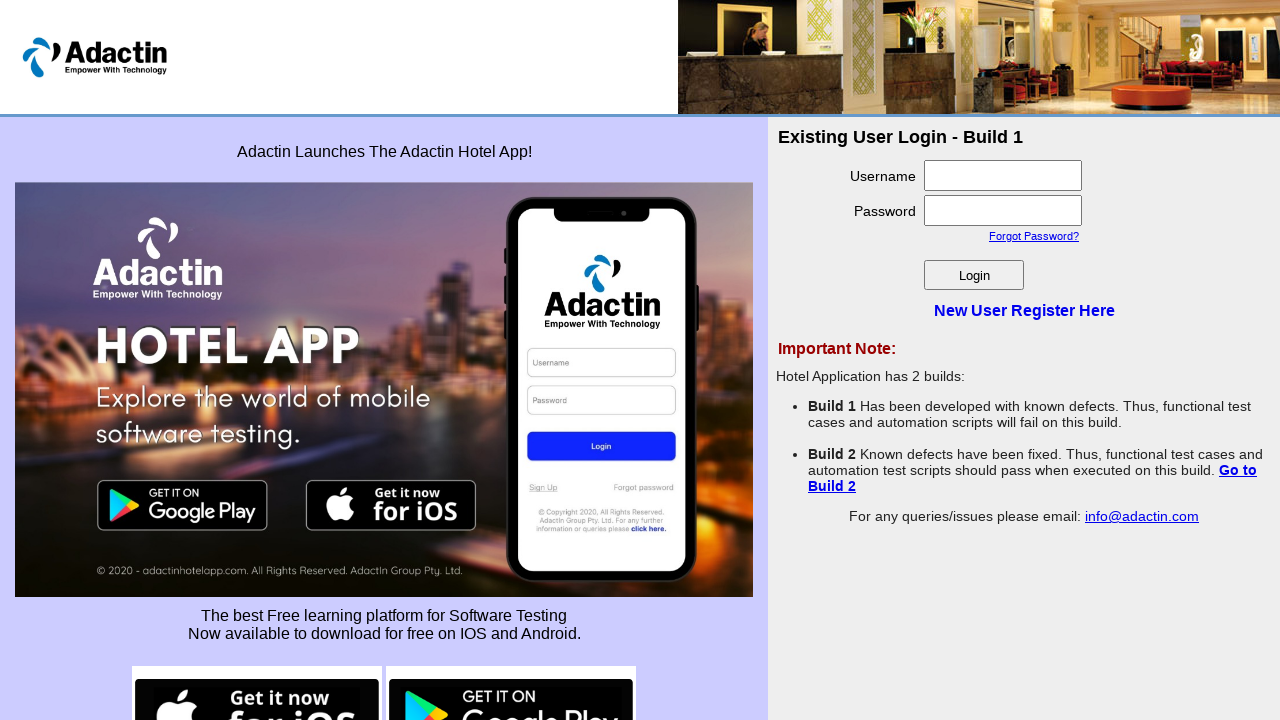

Navigated forward to registration page using browser forward button
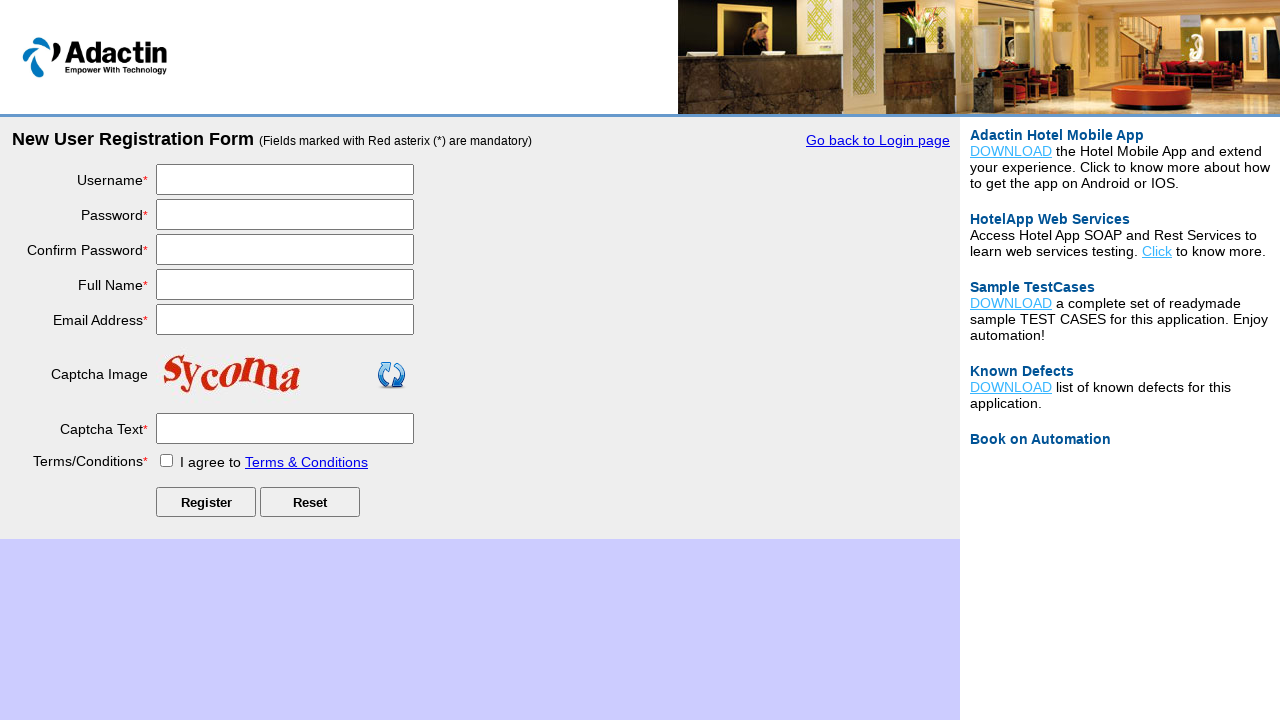

Registration page loaded successfully after navigating forward
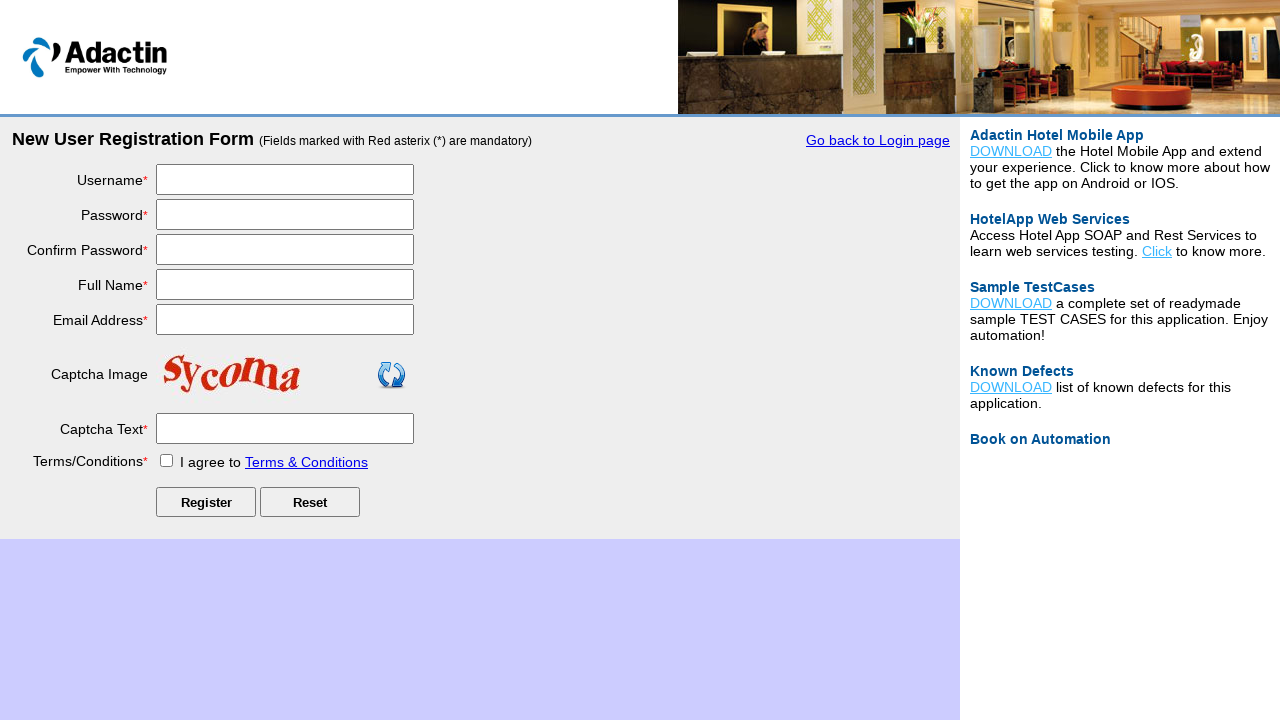

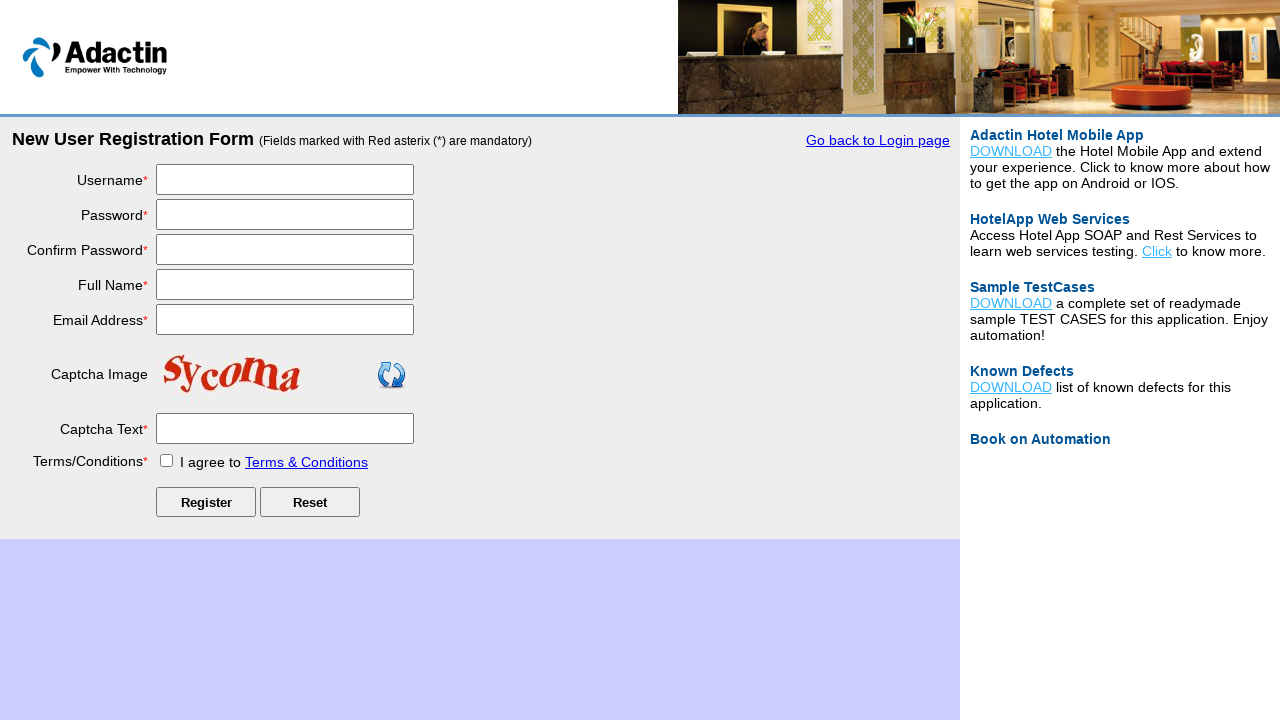